Tests form submission on DemoQA text-box page by filling in full name, email, and addresses, then verifying the submitted data is displayed correctly

Starting URL: http://demoqa.com/text-box

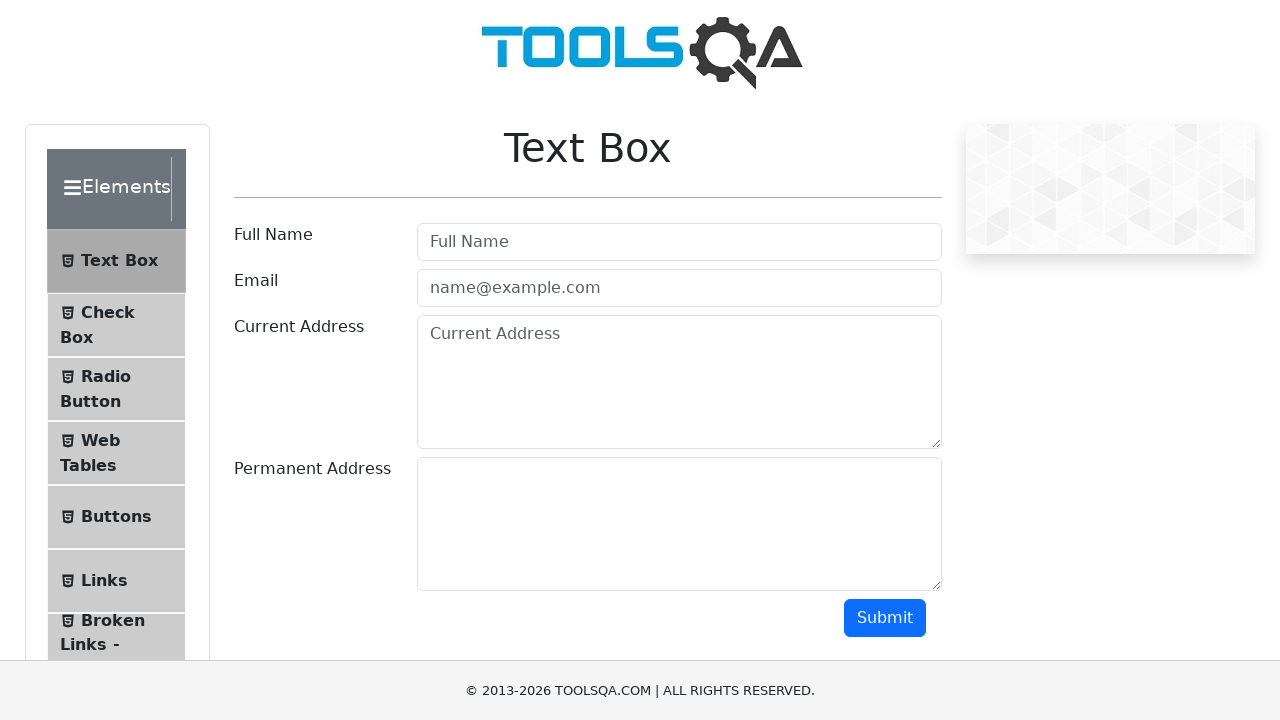

Filled Full Name field with 'Automation' on #userName
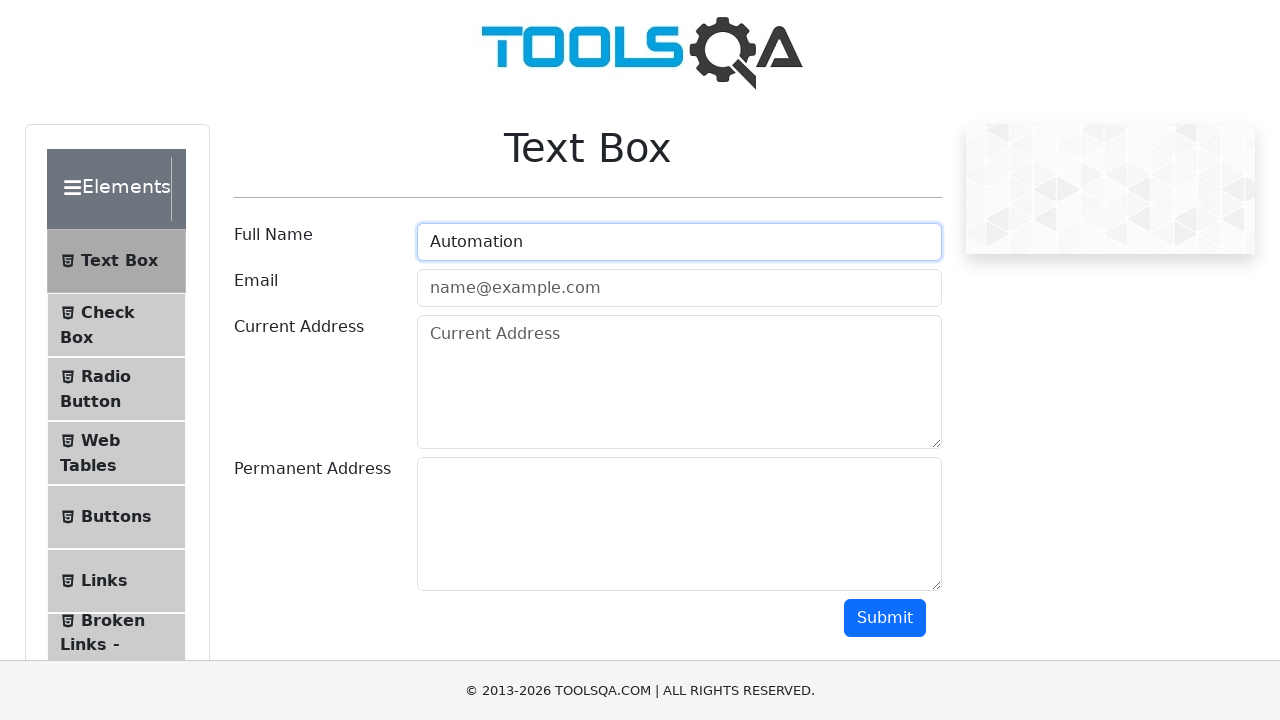

Filled Email field with 'Testing@gmail.com' on #userEmail-wrapper > div:nth-child(2) > input
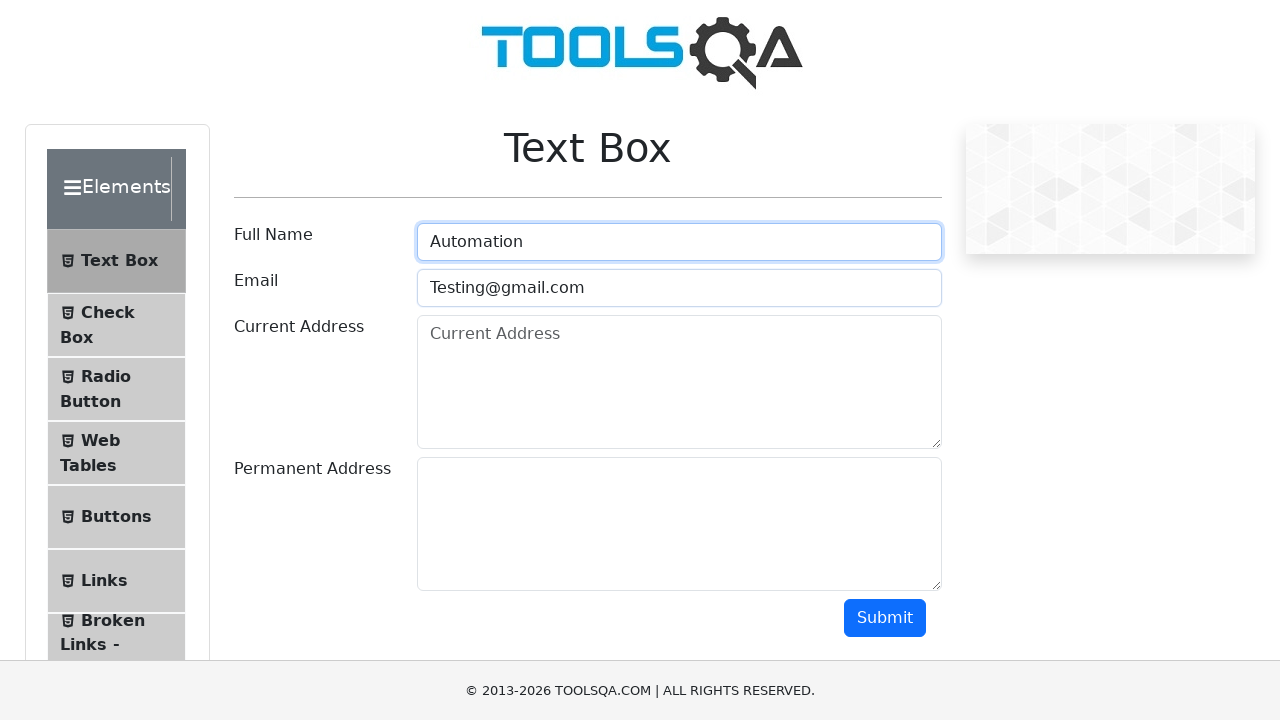

Filled Current Address field with 'Testing Current Address' on #currentAddress-wrapper > div:nth-child(2) > textarea
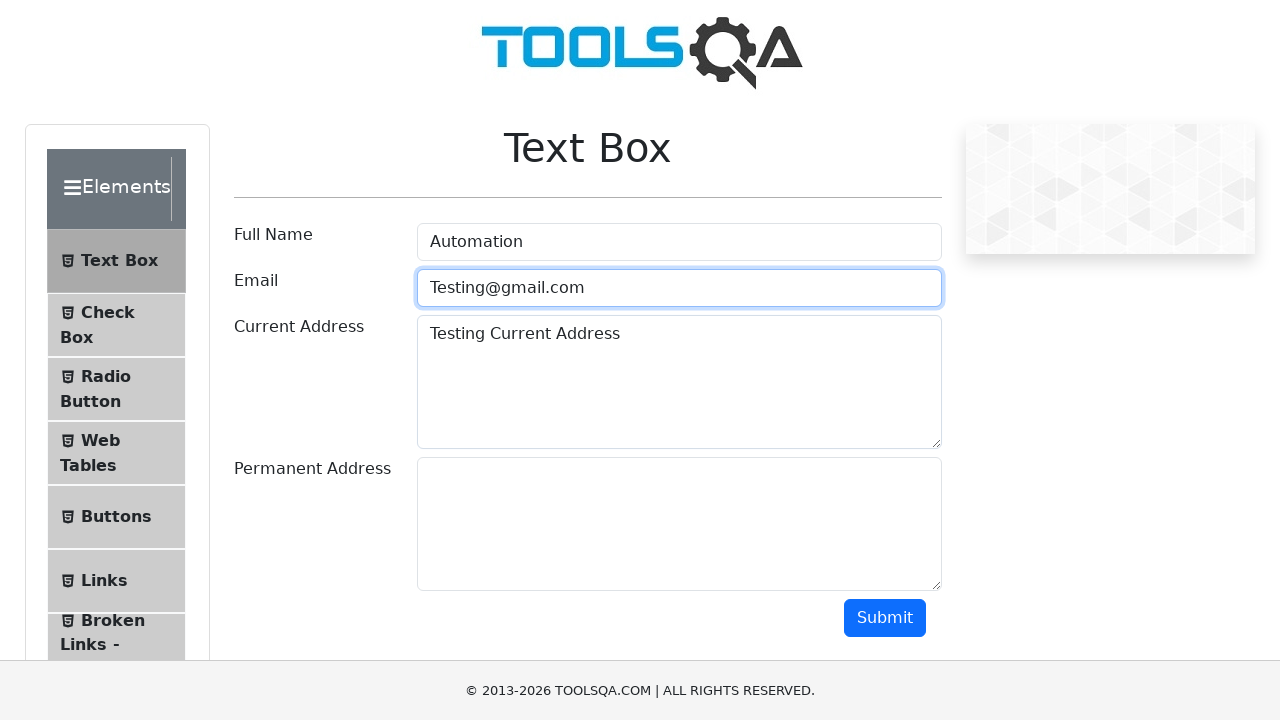

Filled Permanent Address field with 'Testing Permanent Address' on #permanentAddress-wrapper > div:nth-child(2) > textarea
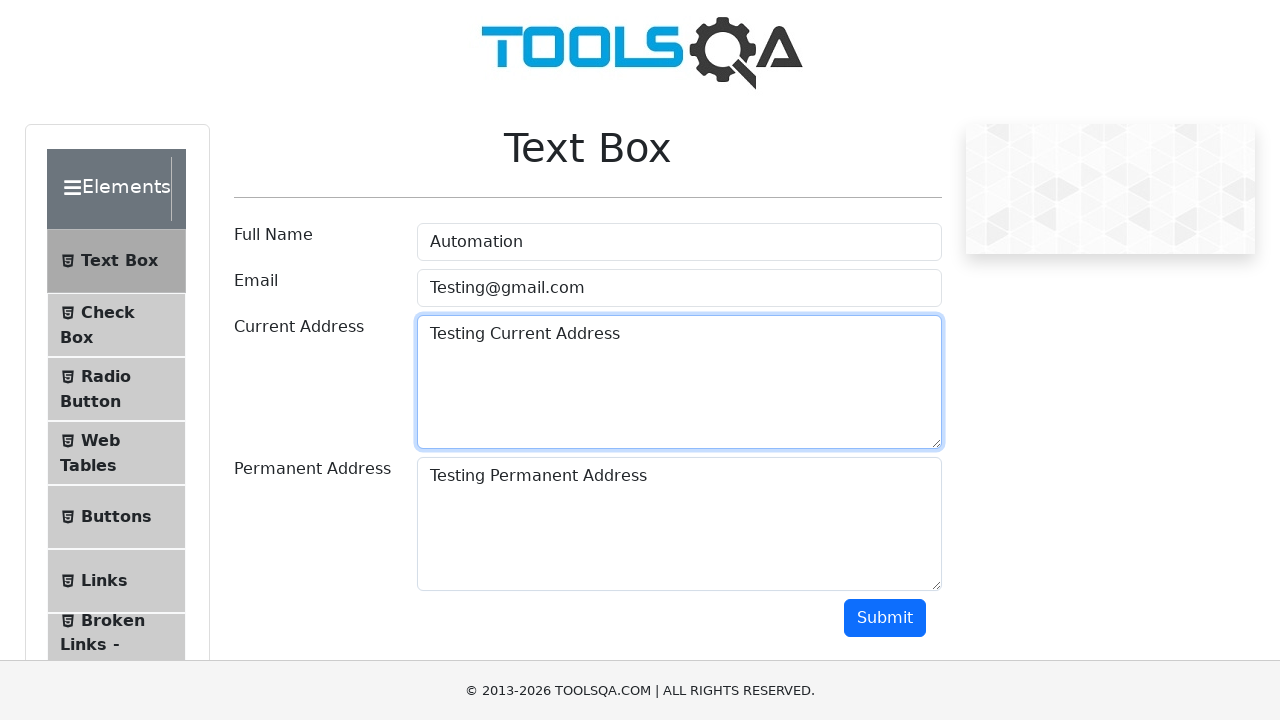

Clicked Submit button at (885, 618) on #submit
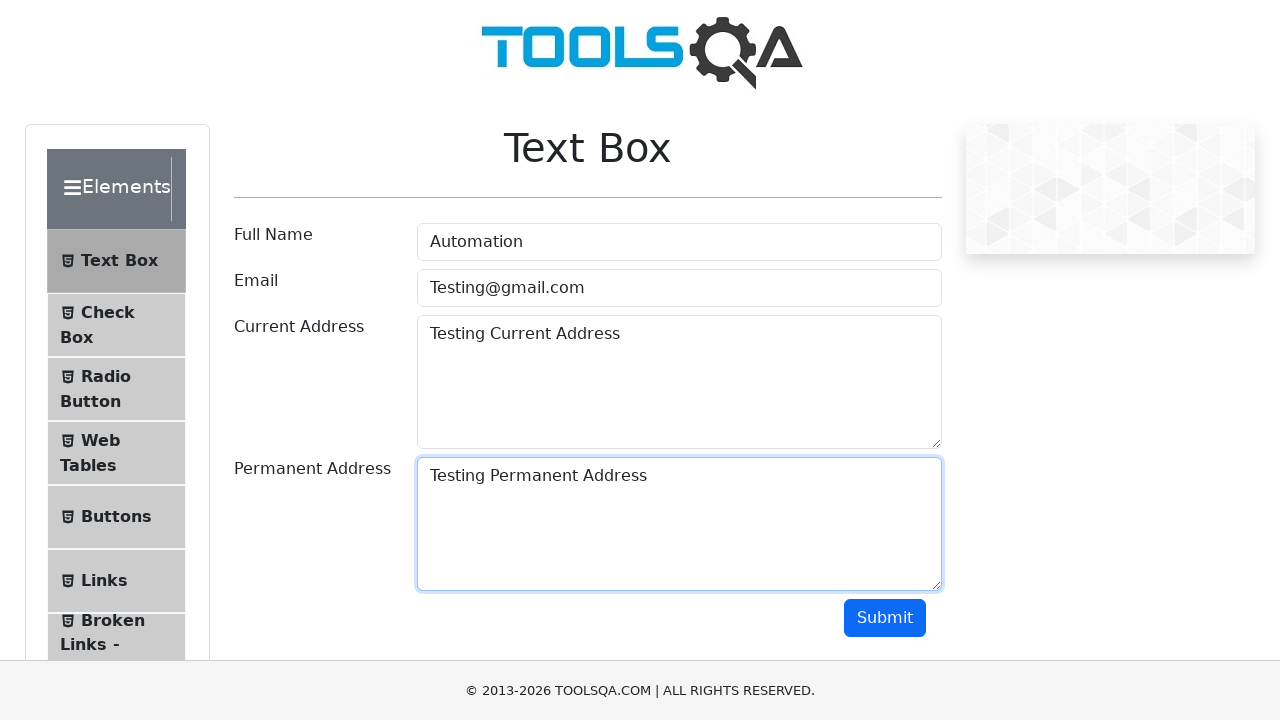

Waited for results container to load
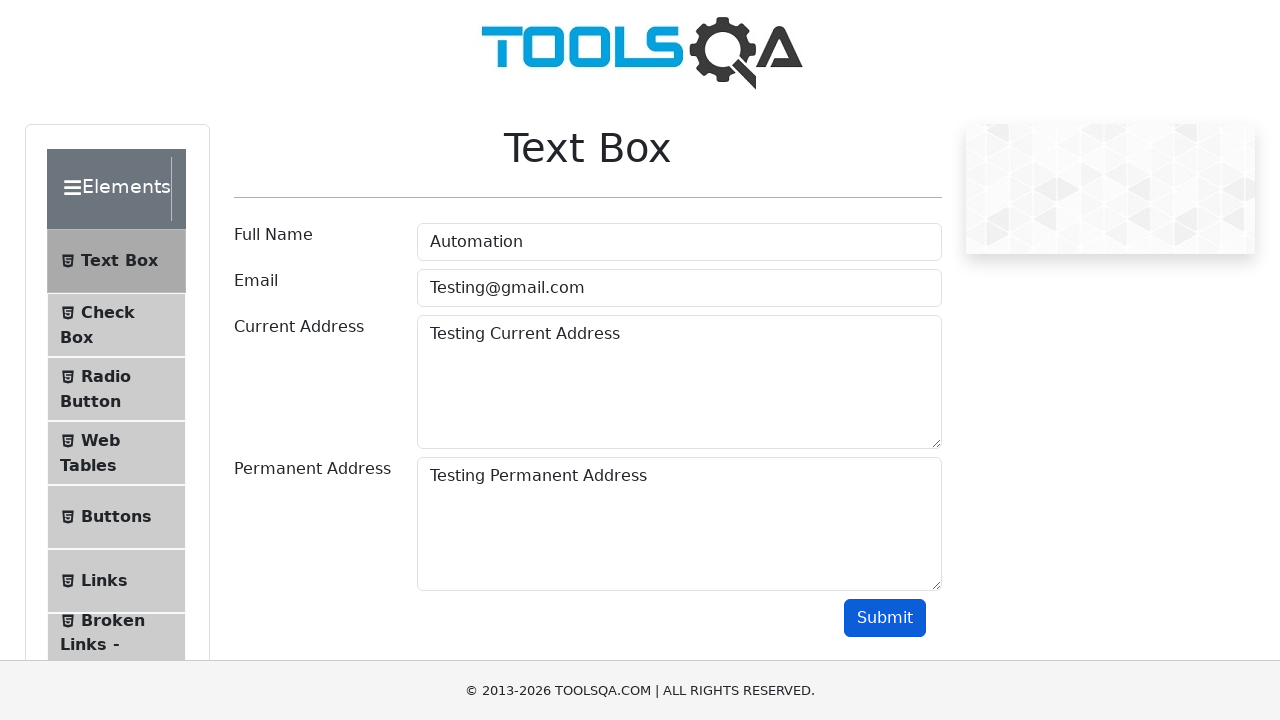

Verified Full Name 'Automation' is displayed in results
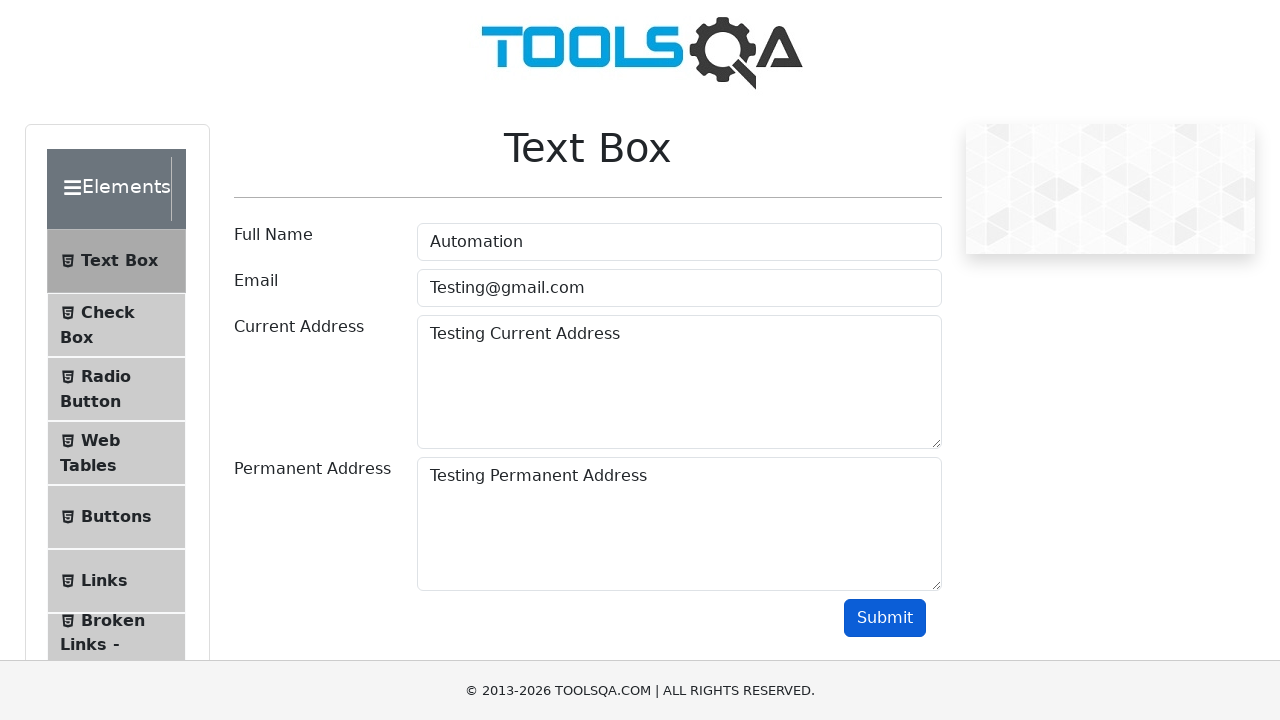

Verified Email 'Testing@gmail.com' is displayed in results
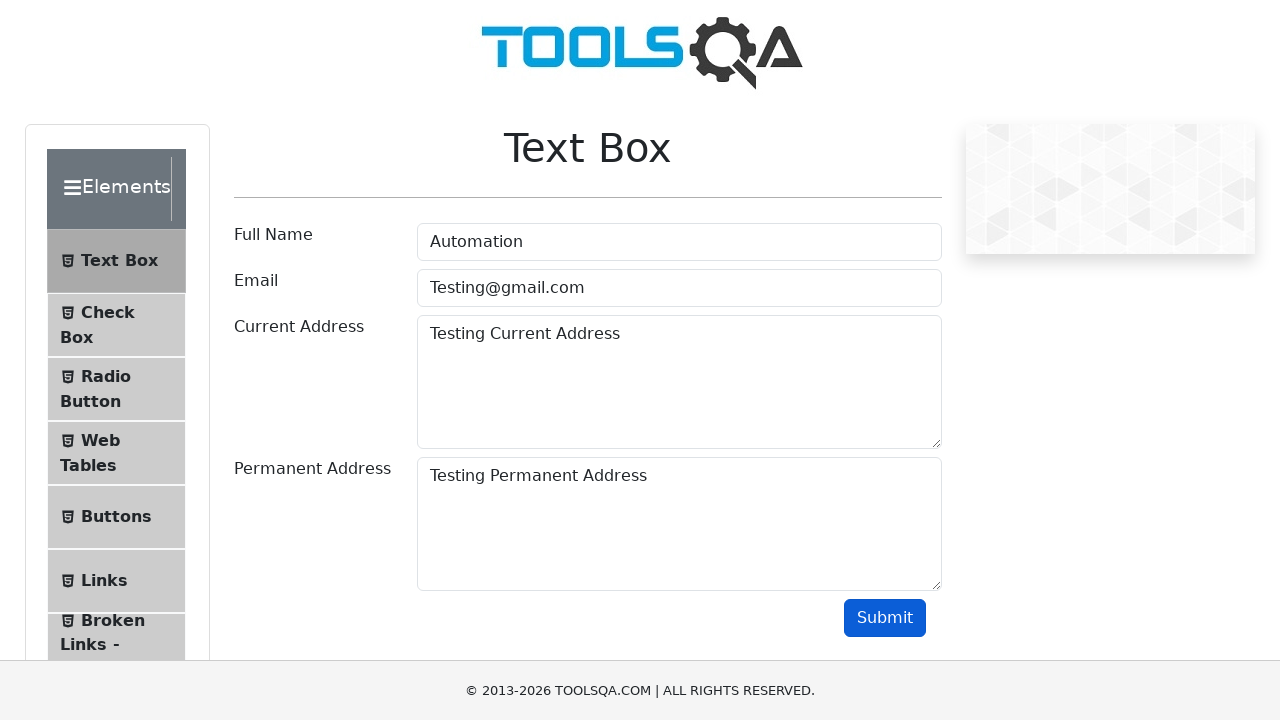

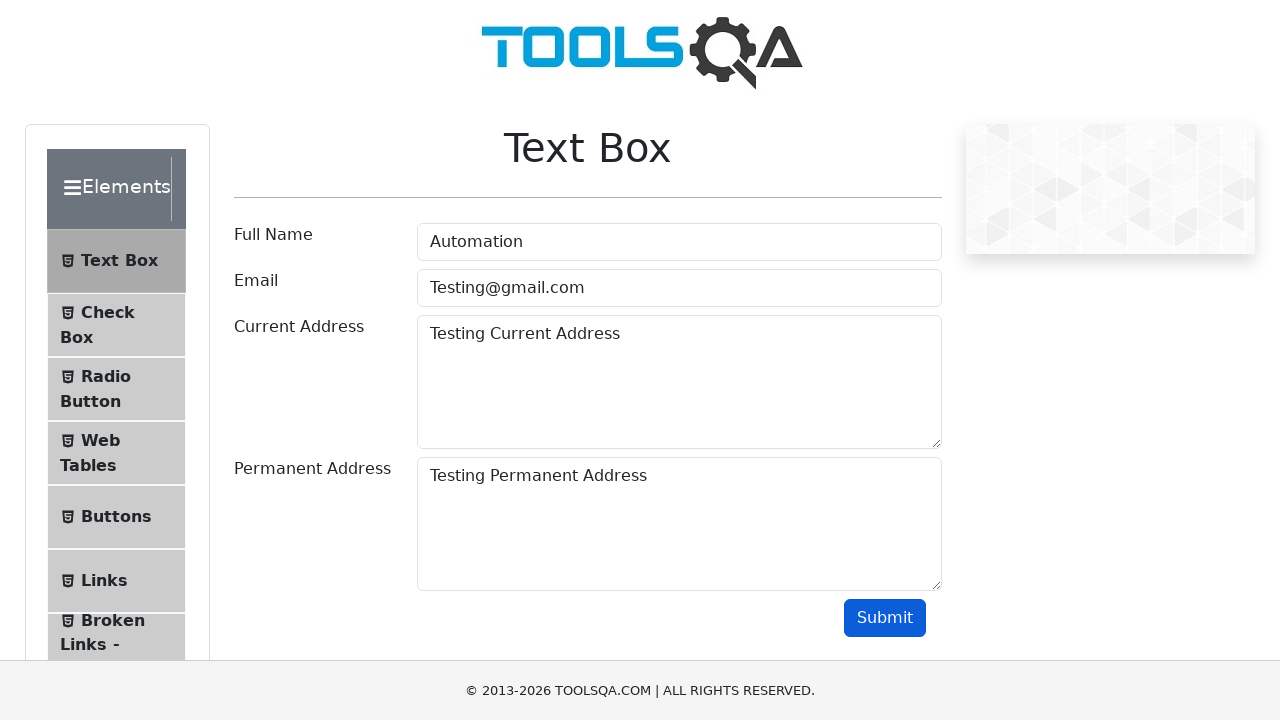